Tests the search functionality on the Books PWA by entering a search term into the search input field which is located inside a Shadow DOM element.

Starting URL: https://books-pwakit.appspot.com/

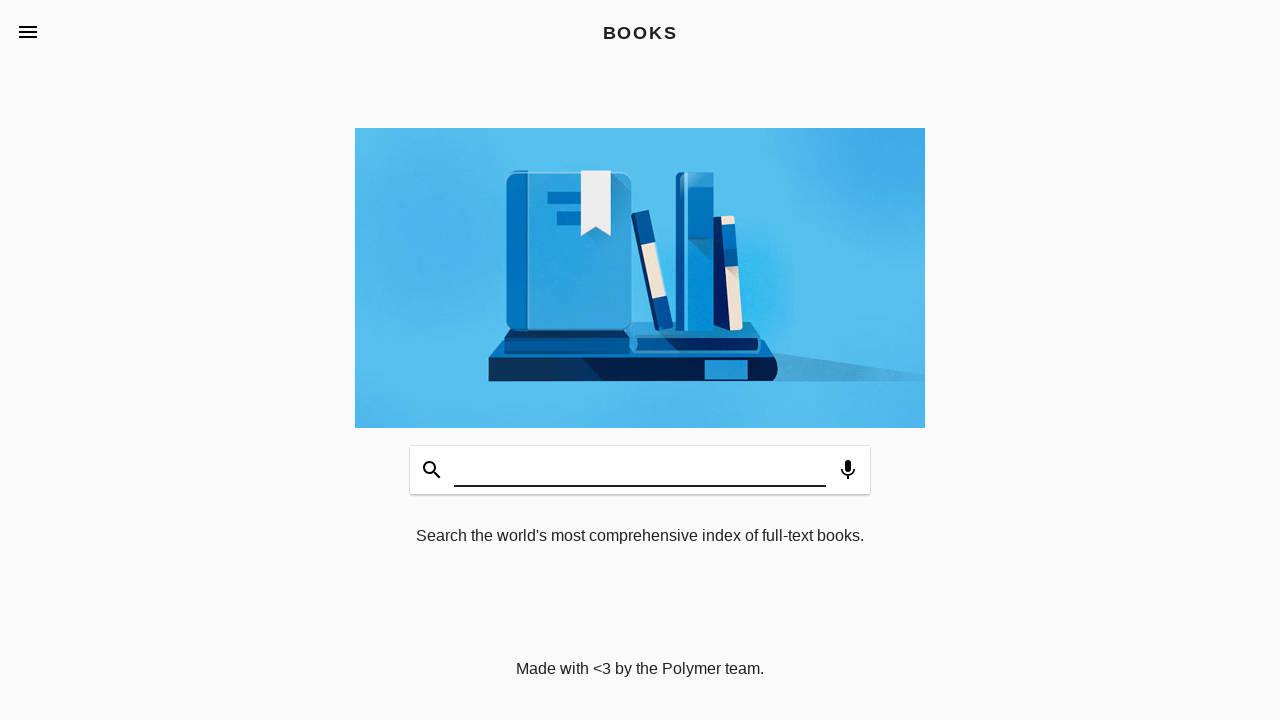

Waited for book-app element to load
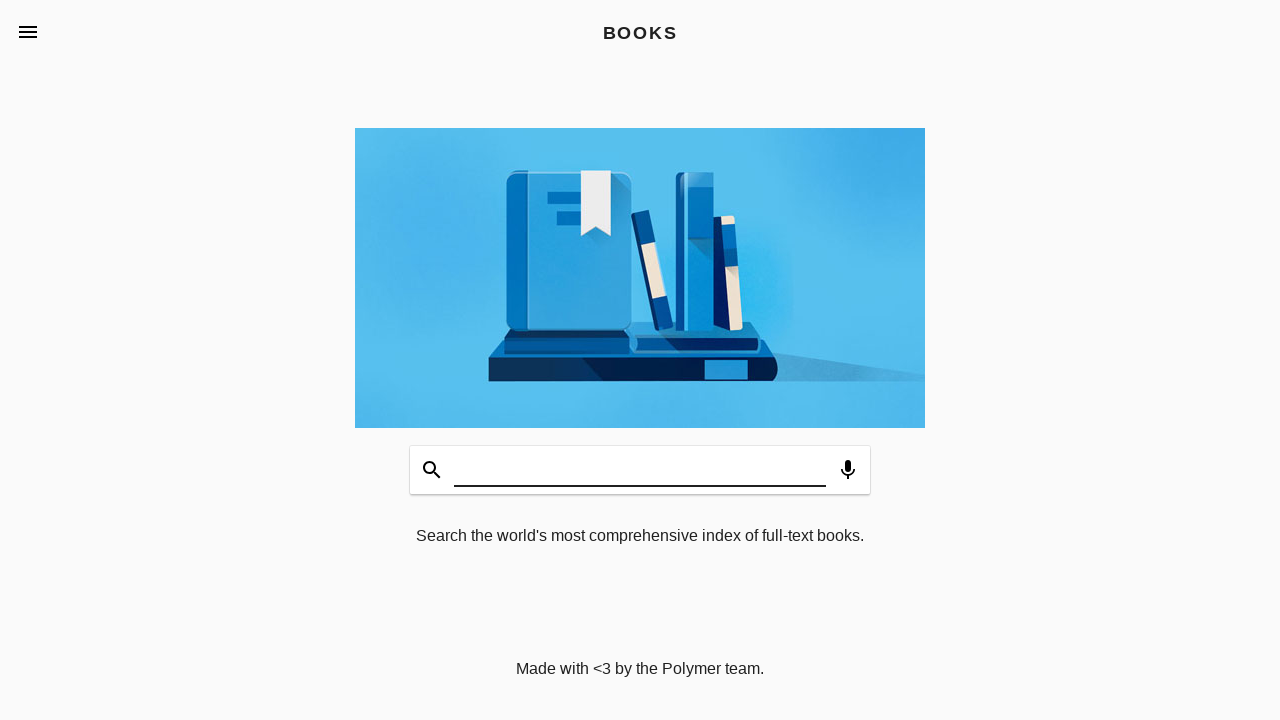

Entered 'mountain climbing adventures' into the search field inside Shadow DOM on book-app[apptitle='BOOKS'] >> #input
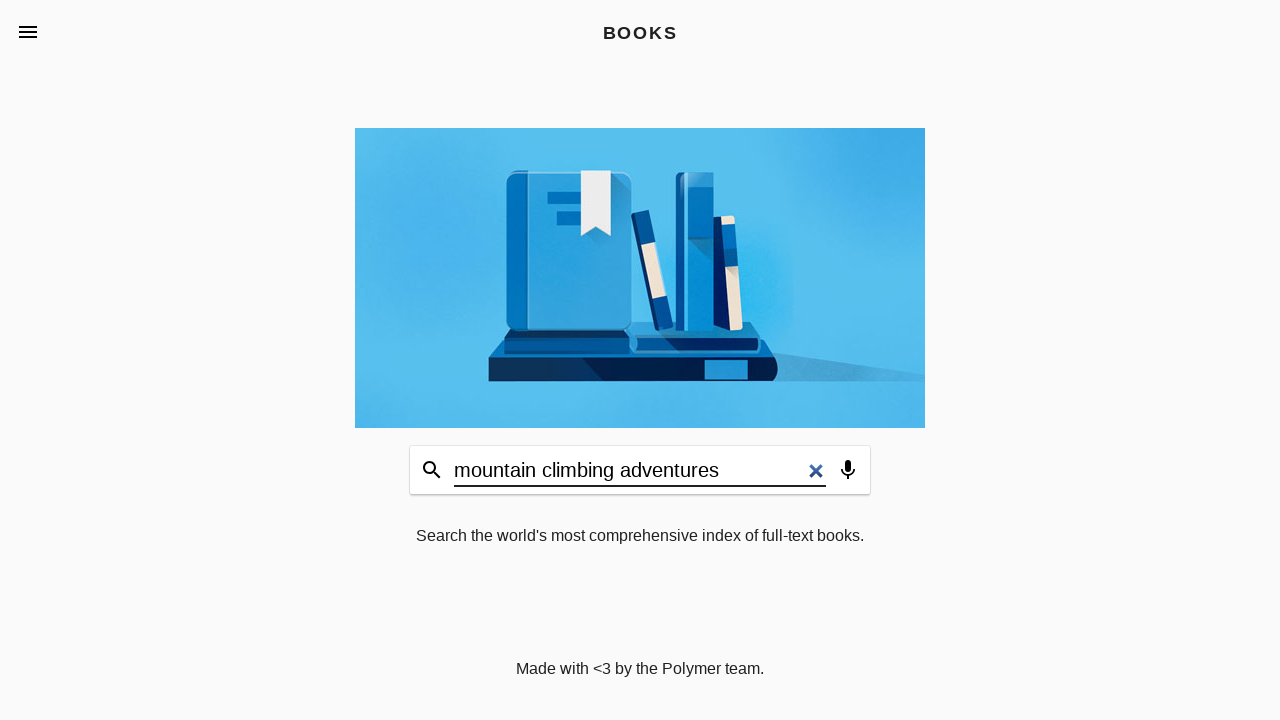

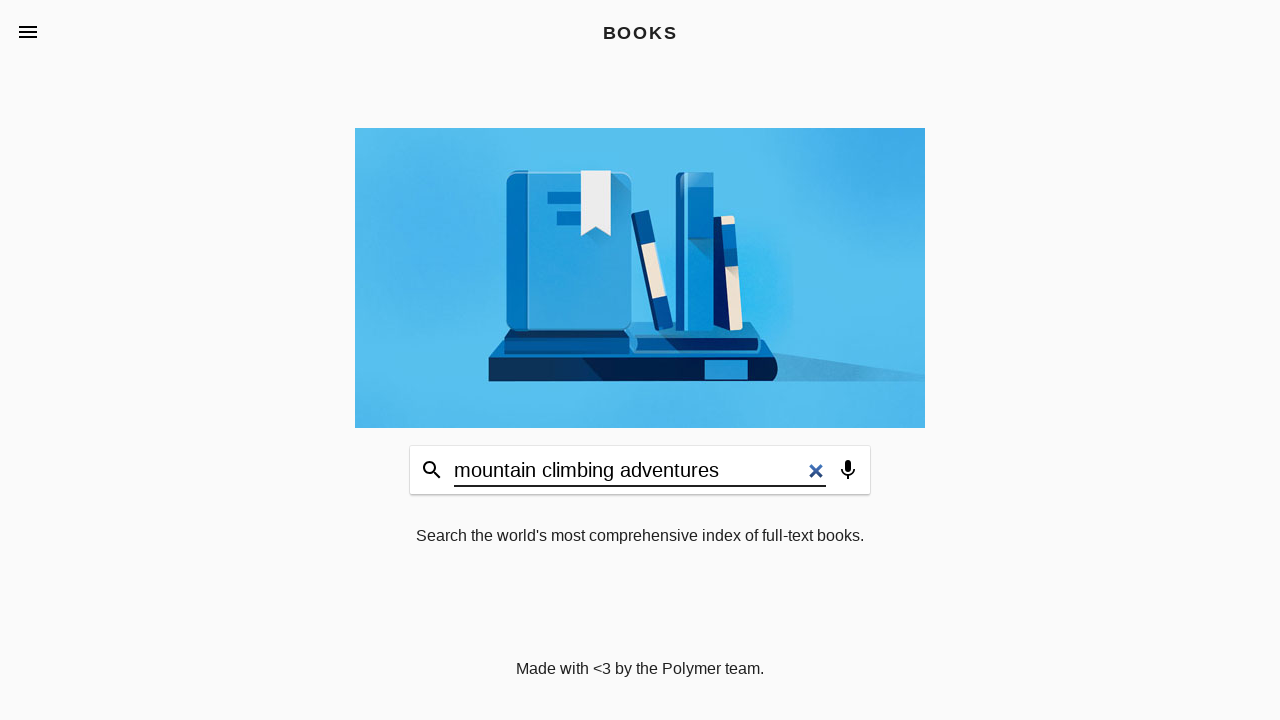